Tests the rent functionality by renting cat ID 2 and verifying it shows as "Rented out" with a success message

Starting URL: https://cs1632.appspot.com/

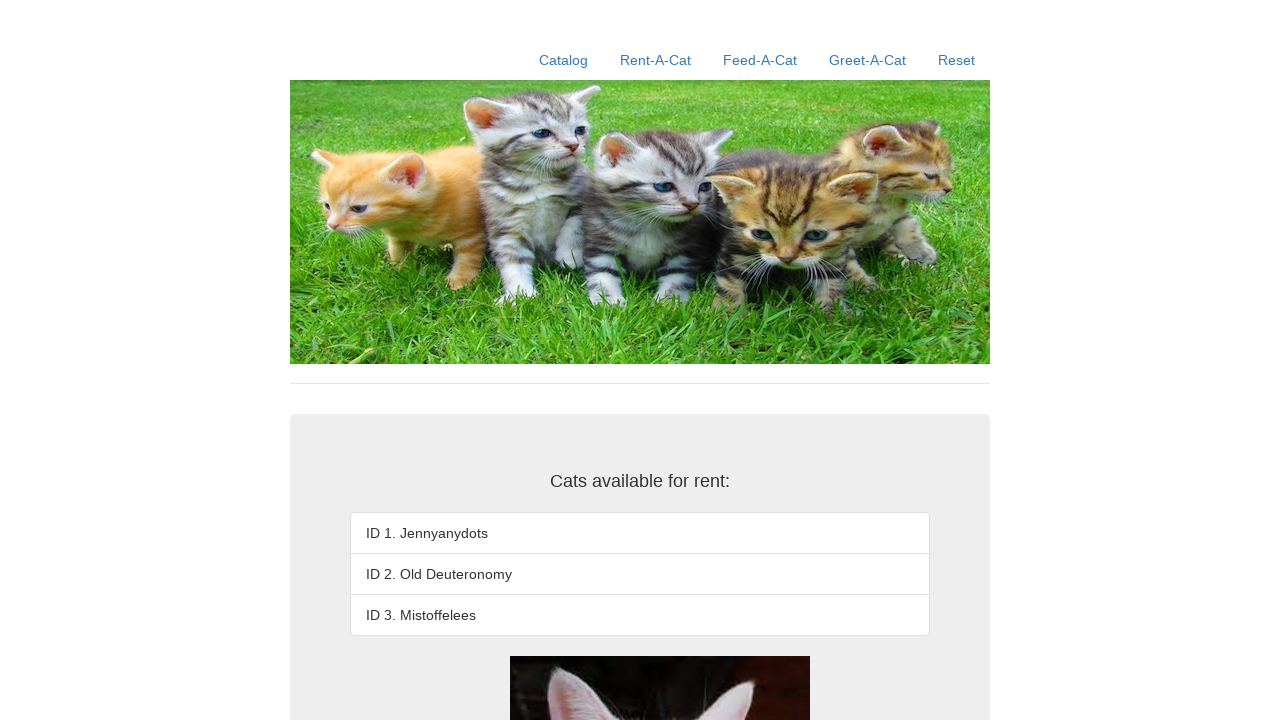

Clicked Reset link at (956, 60) on a:text('Reset')
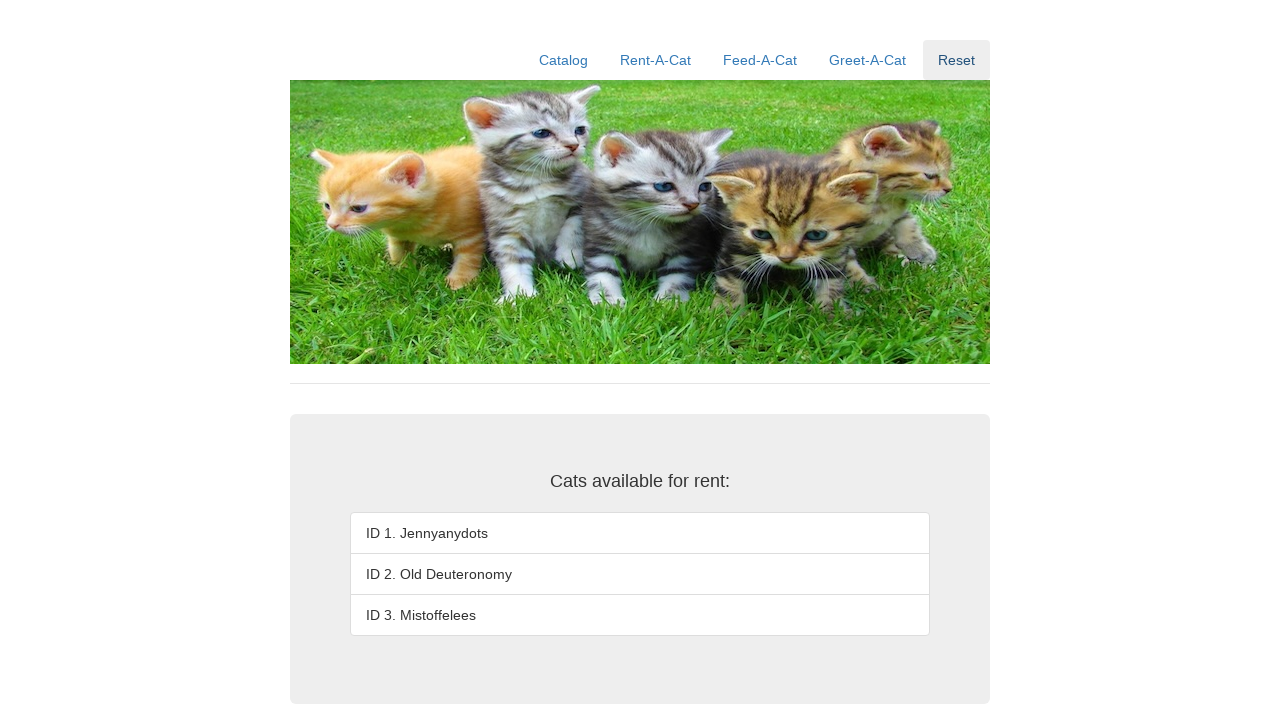

Clicked Rent-A-Cat link at (656, 60) on a:text('Rent-A-Cat')
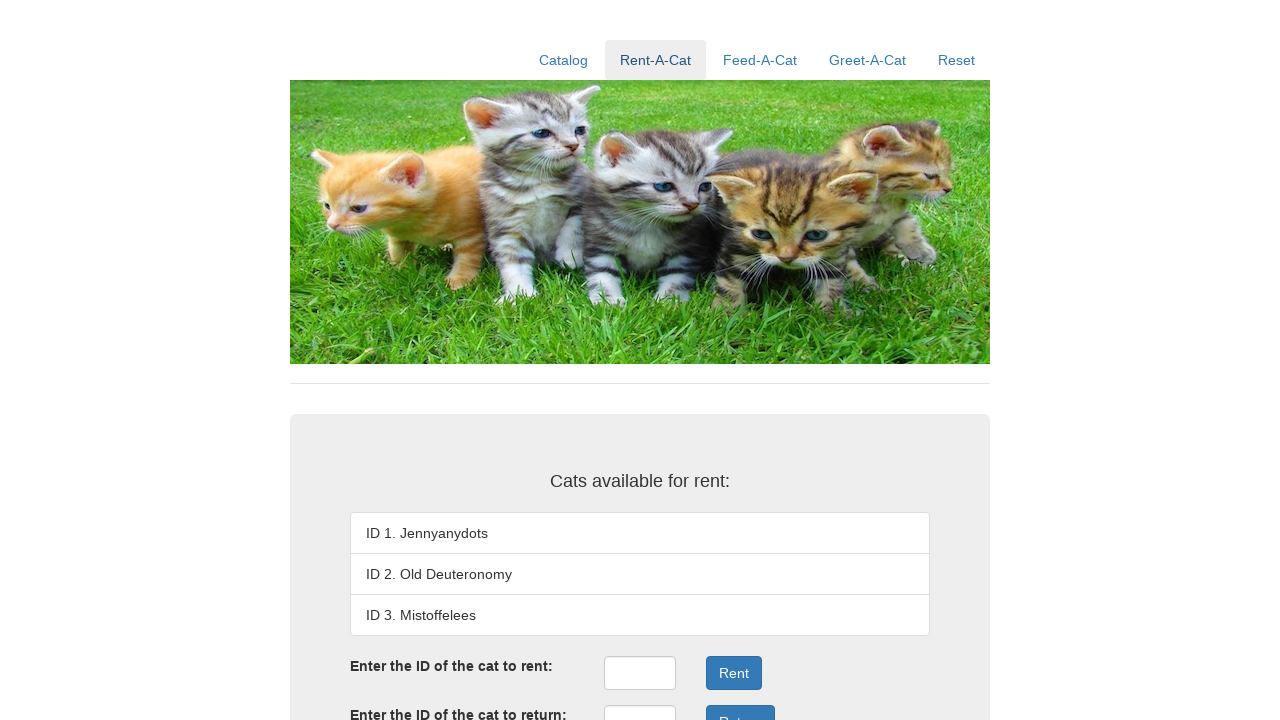

Clicked rent ID input field at (640, 673) on #rentID
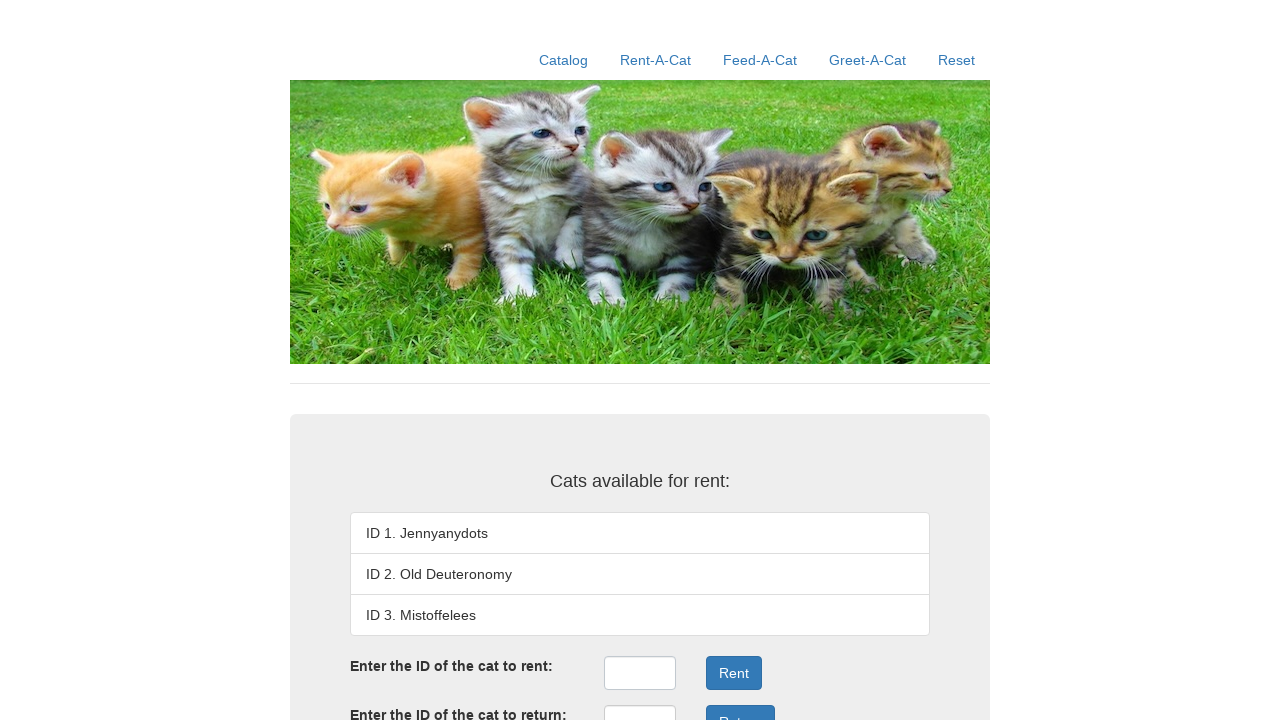

Filled rent ID field with '2' on #rentID
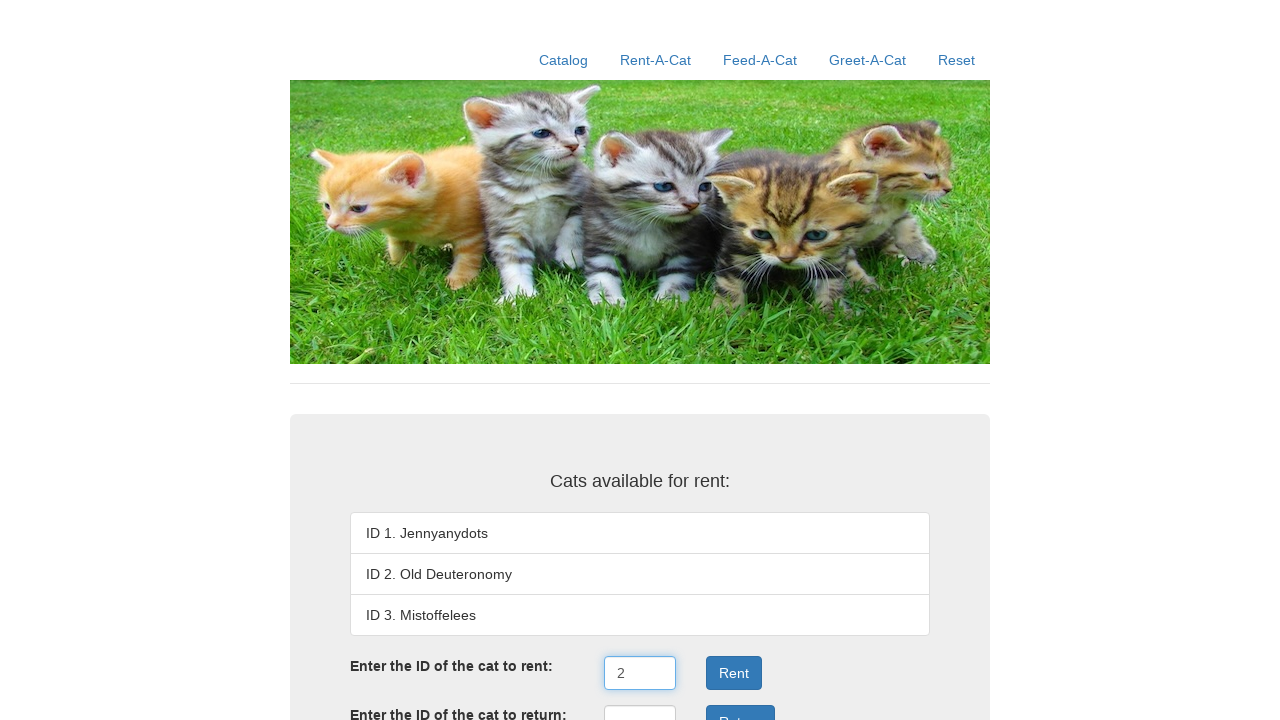

Clicked rent submit button at (734, 673) on .form-group:nth-child(3) .btn
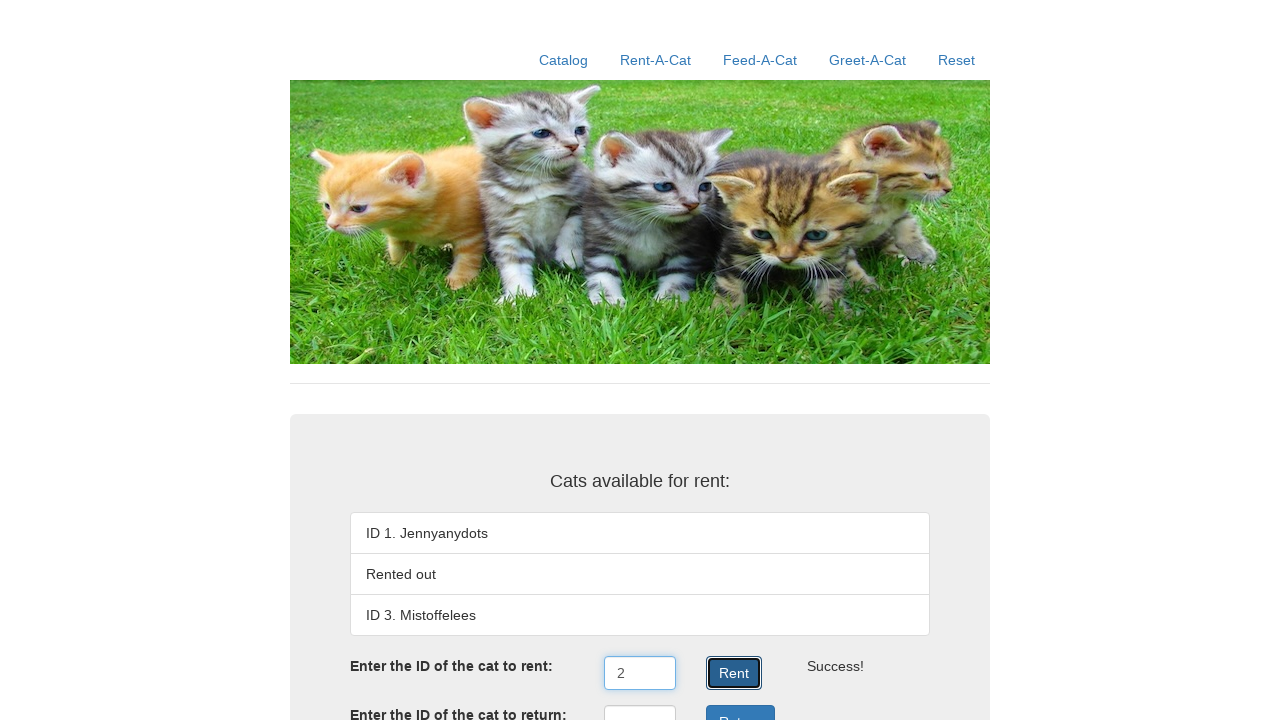

Retrieved second list item text content
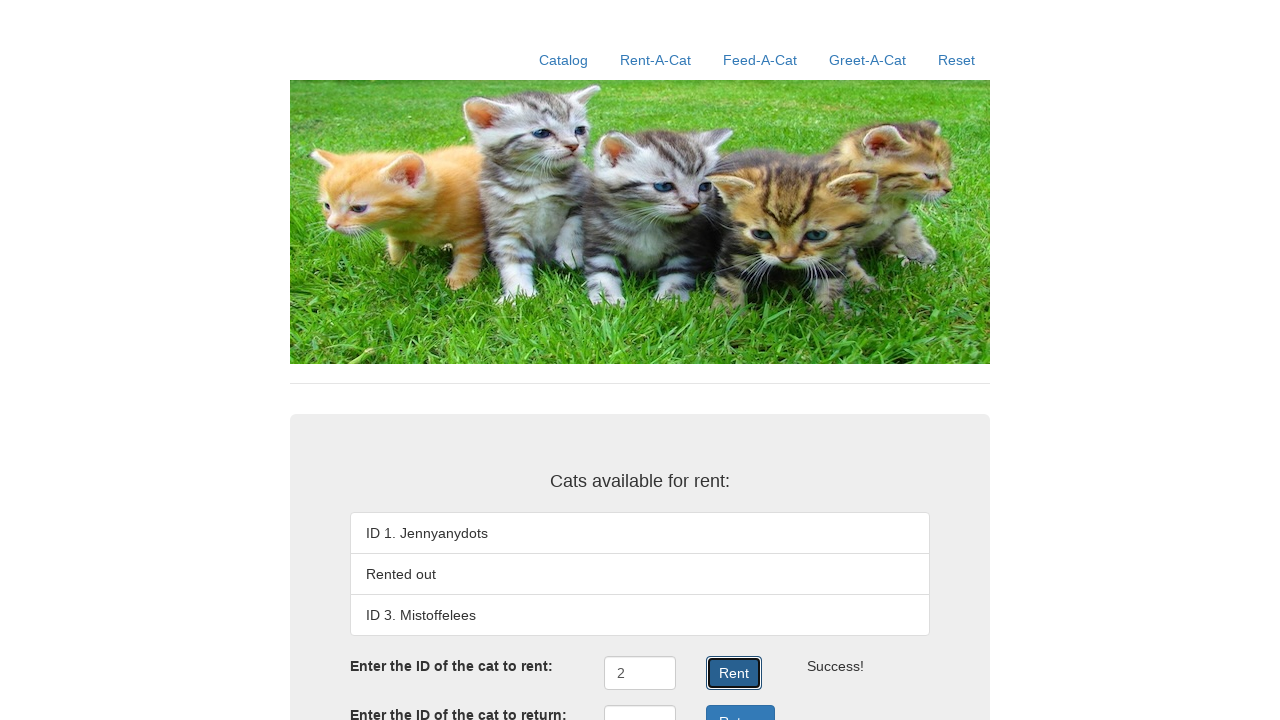

Verified second cat shows 'Rented out' status
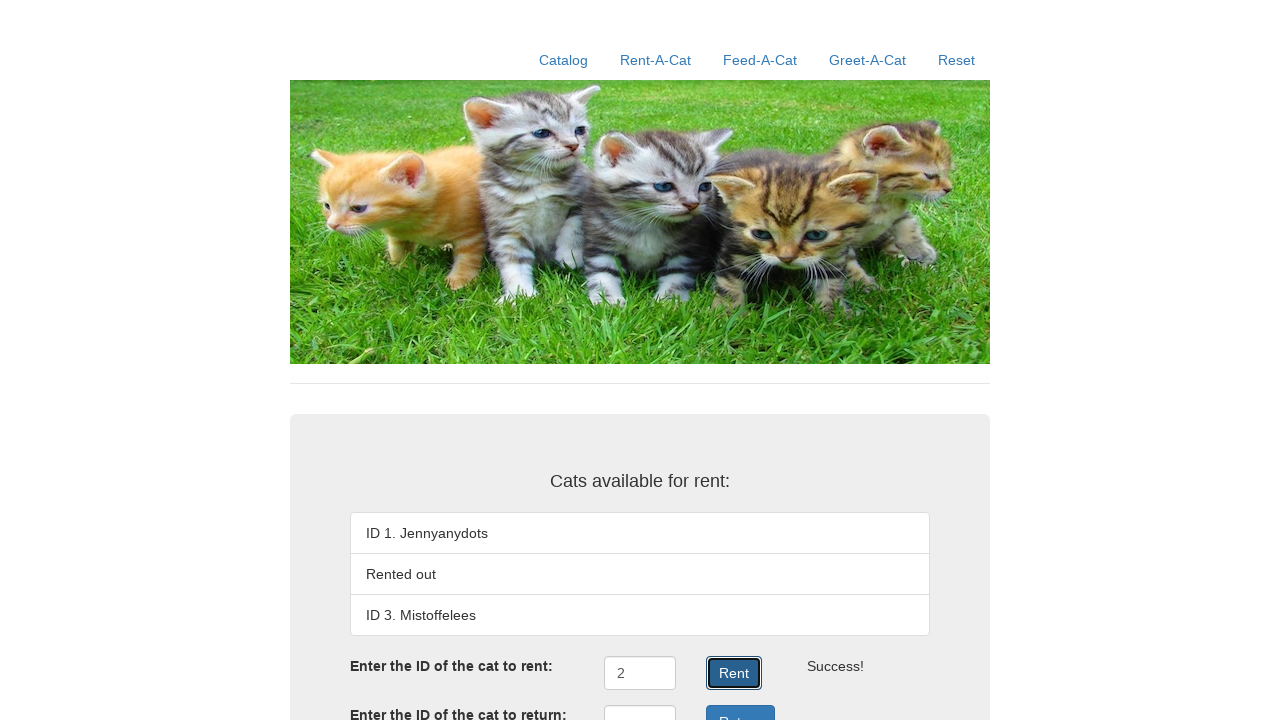

Retrieved rent result message text
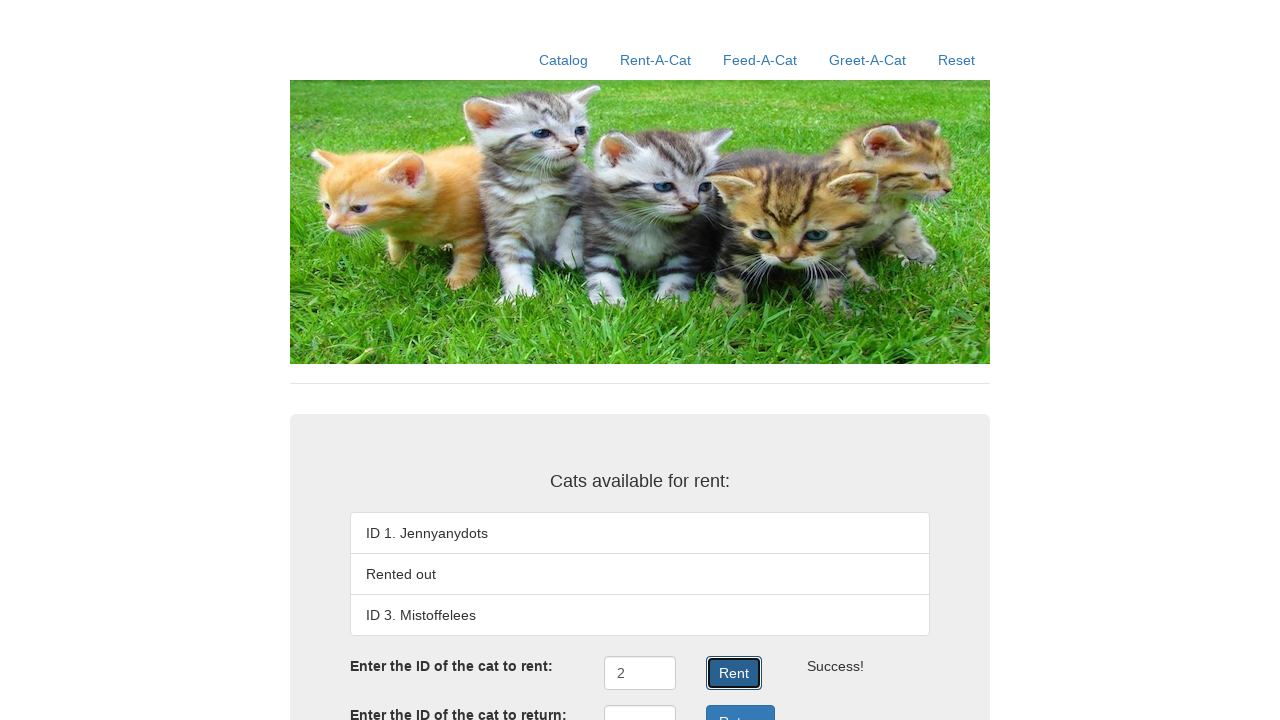

Verified rent operation returned 'Success!' message
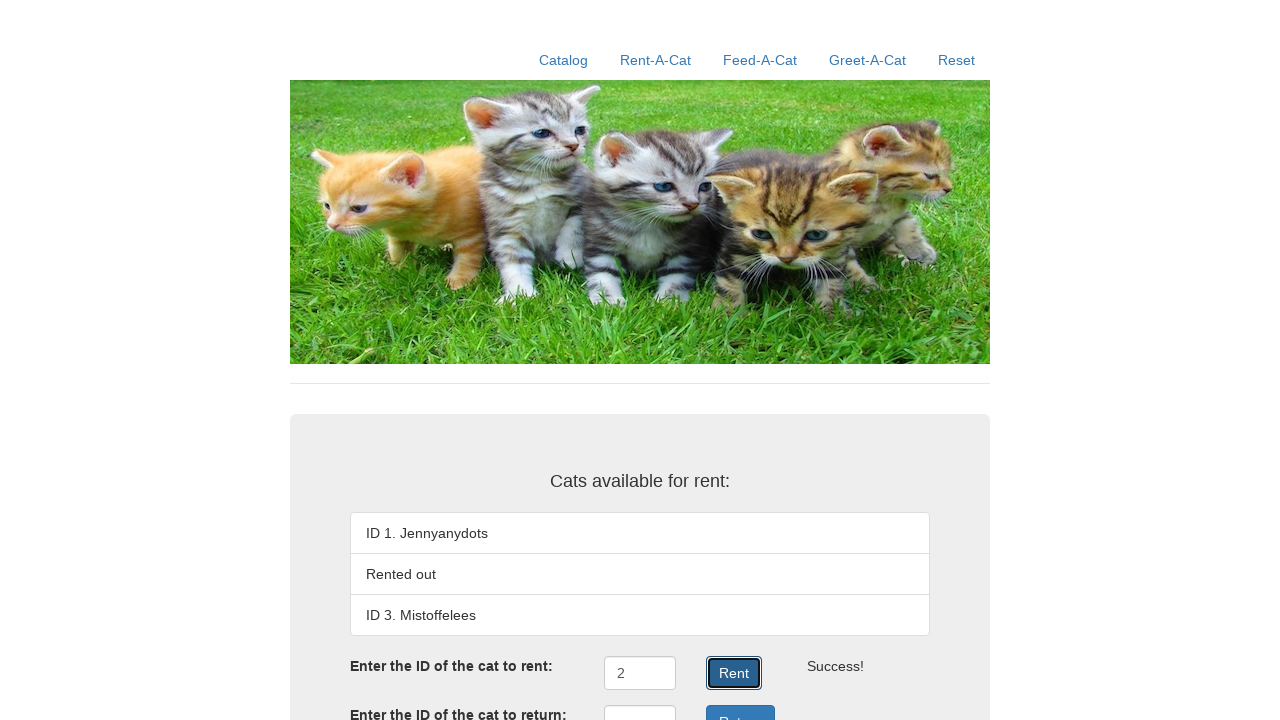

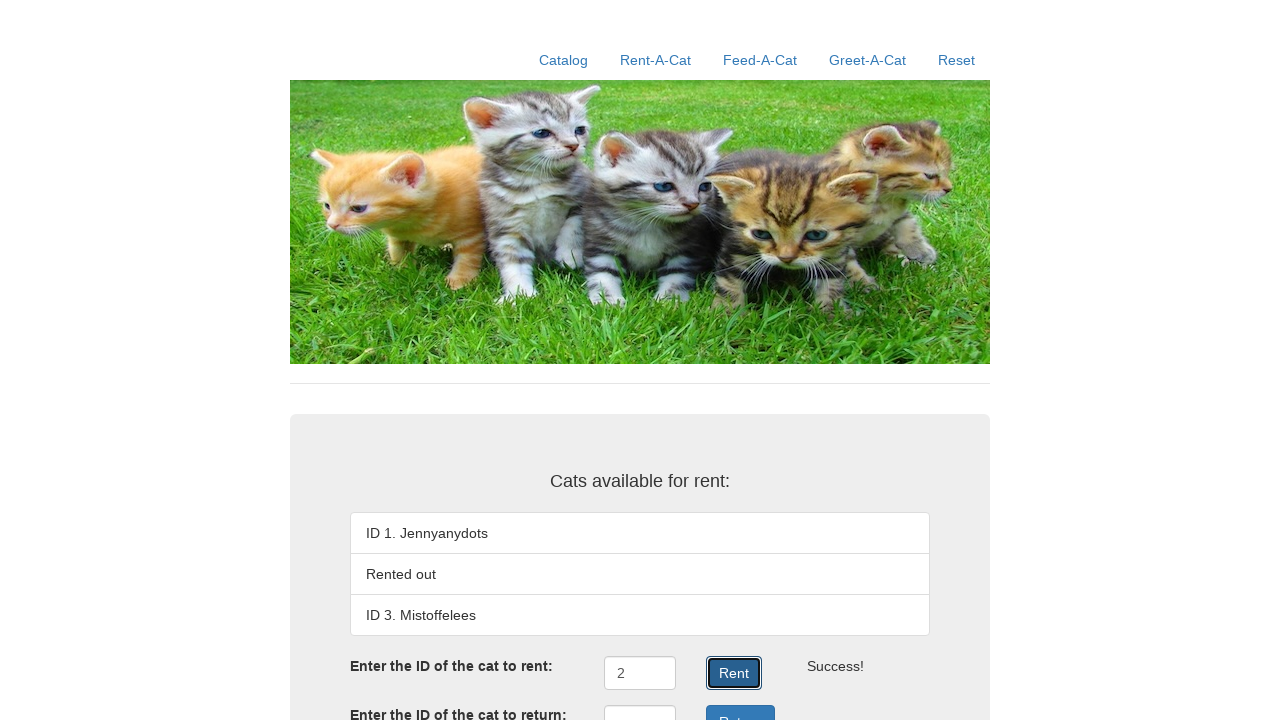